Tests a form with various input types including text fields, radio buttons, single and multi-select dropdowns, checkboxes, and datalist inputs on a testing practice website.

Starting URL: https://trytestingthis.netlify.app/index.html

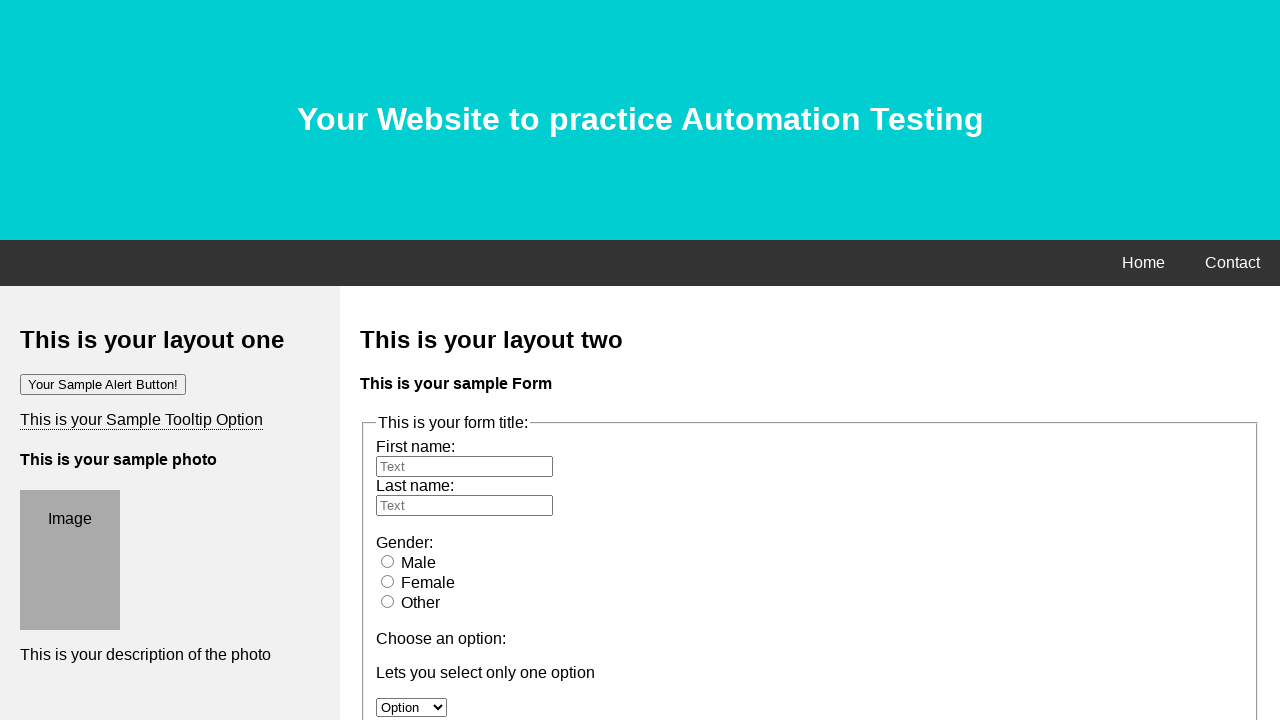

Filled first name field with 'Saya' on #fname
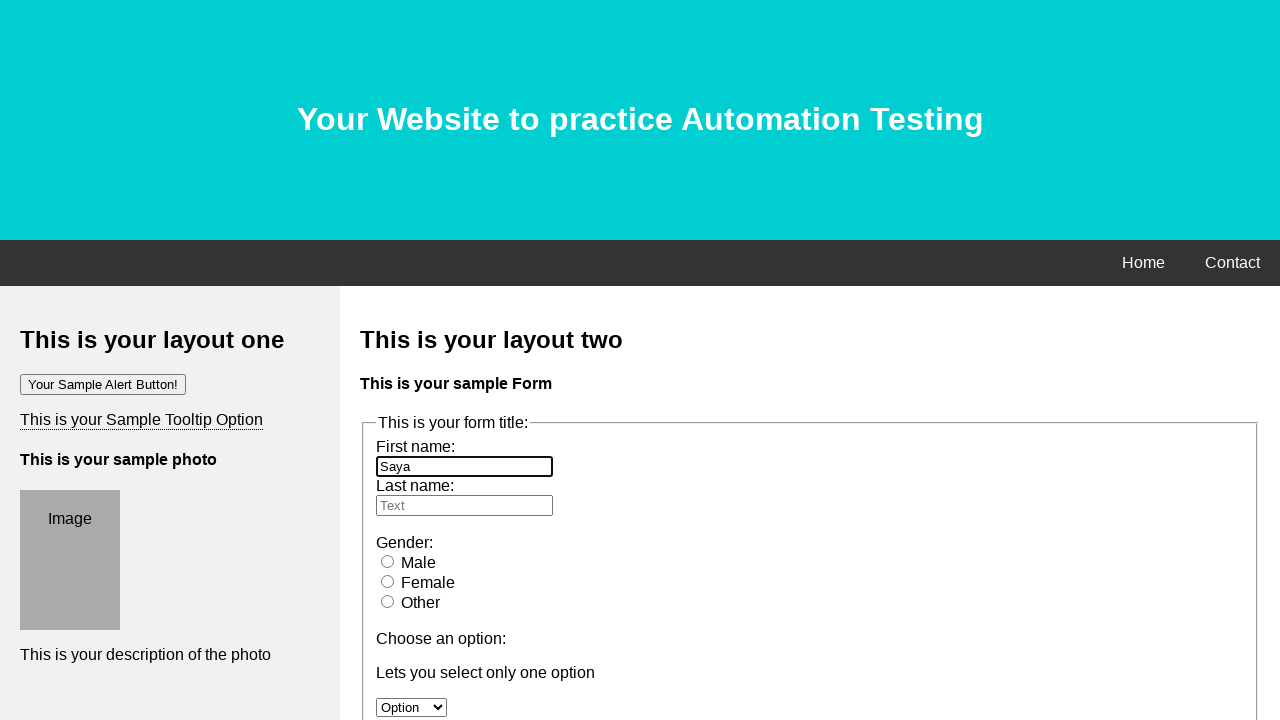

Filled last name field with 'Rafi' on #lname
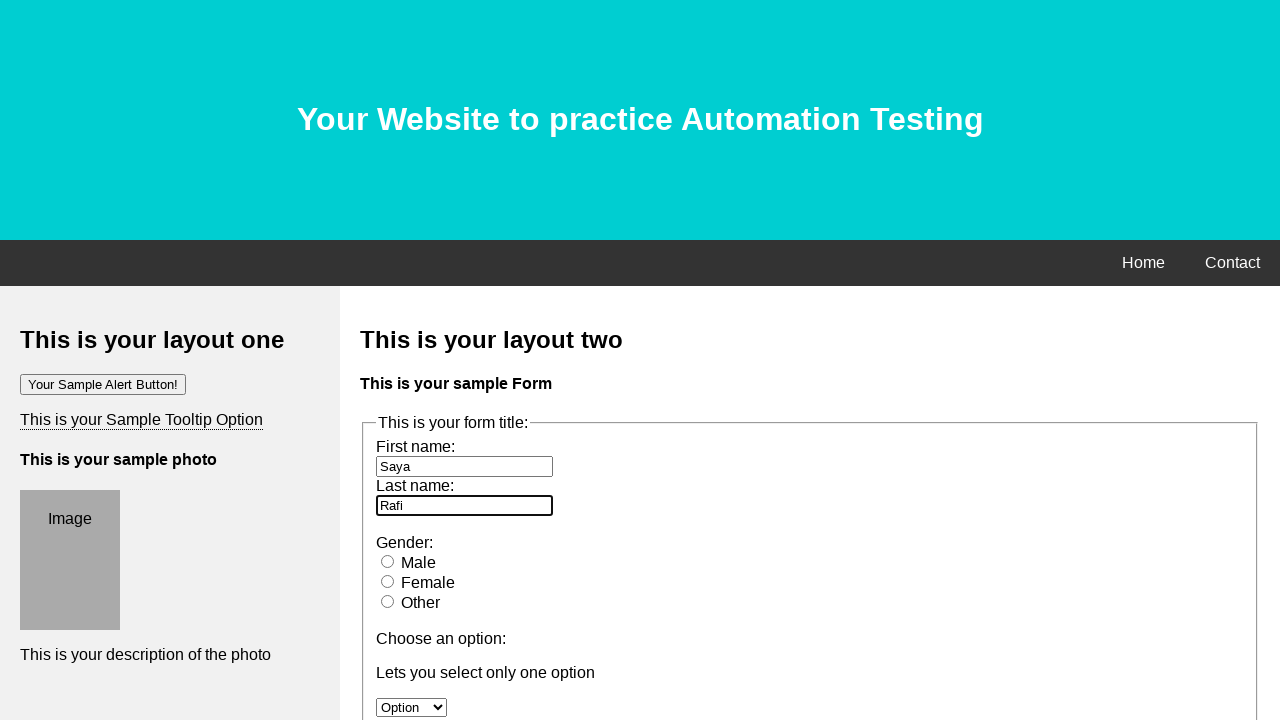

Selected male radio button at (388, 561) on #male
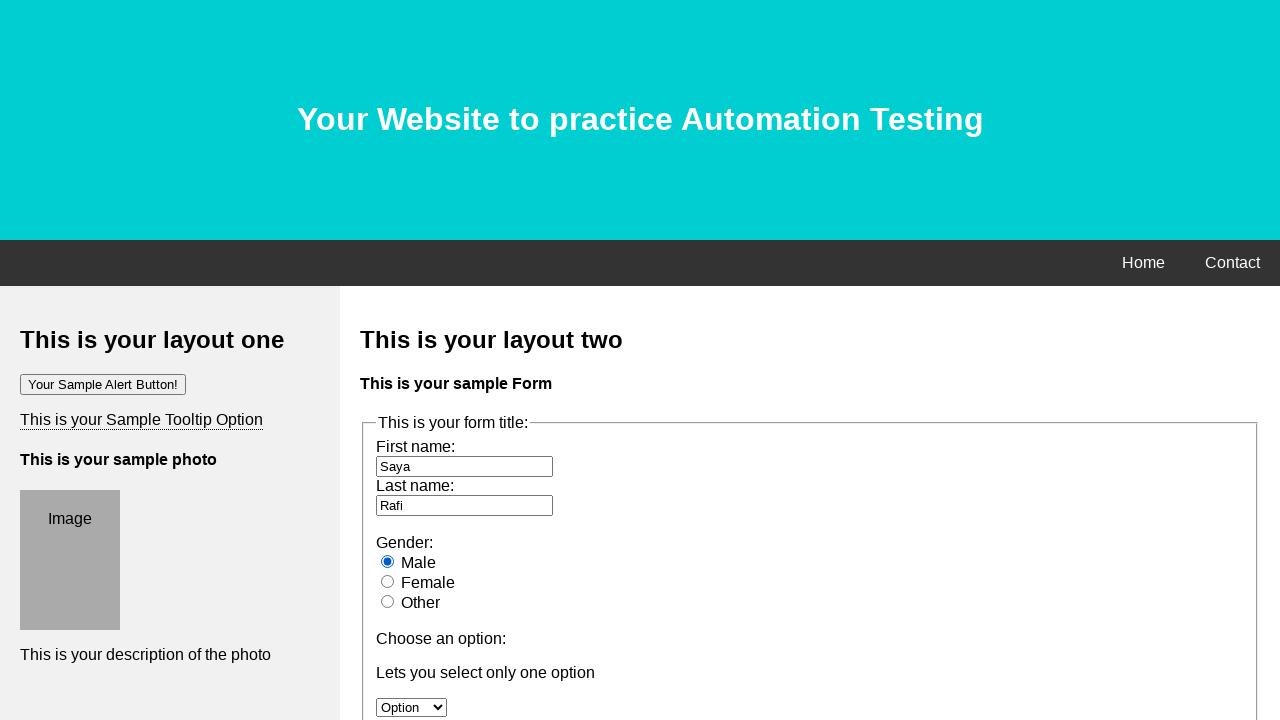

Selected option at index 2 from single-select dropdown on #option
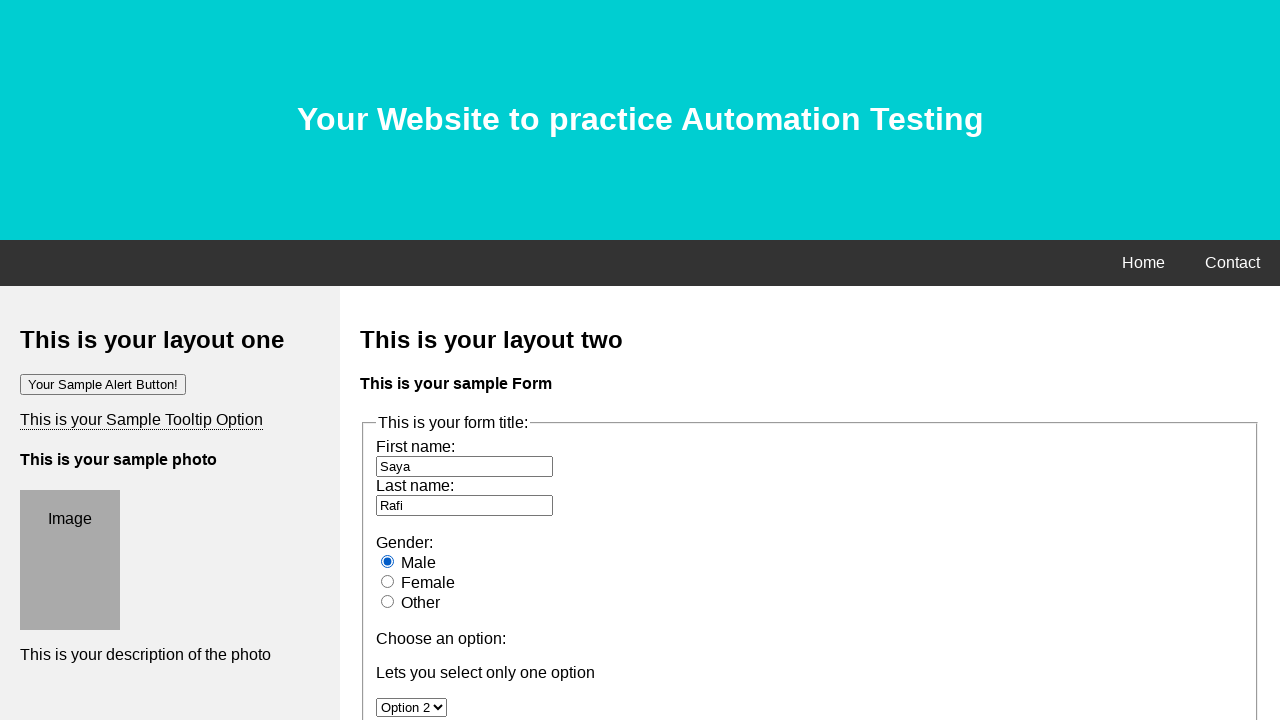

Selected 'option 3' from single-select dropdown by value on #option
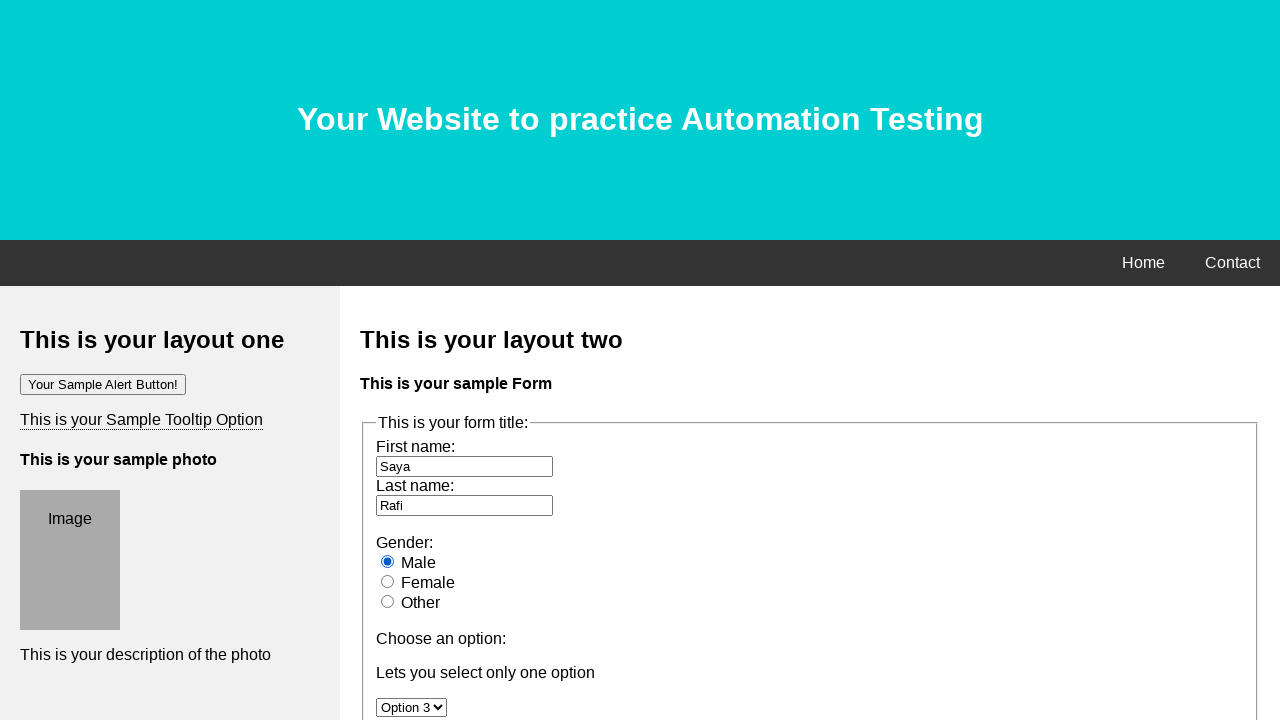

Selected 'Option 1' from single-select dropdown by label on #option
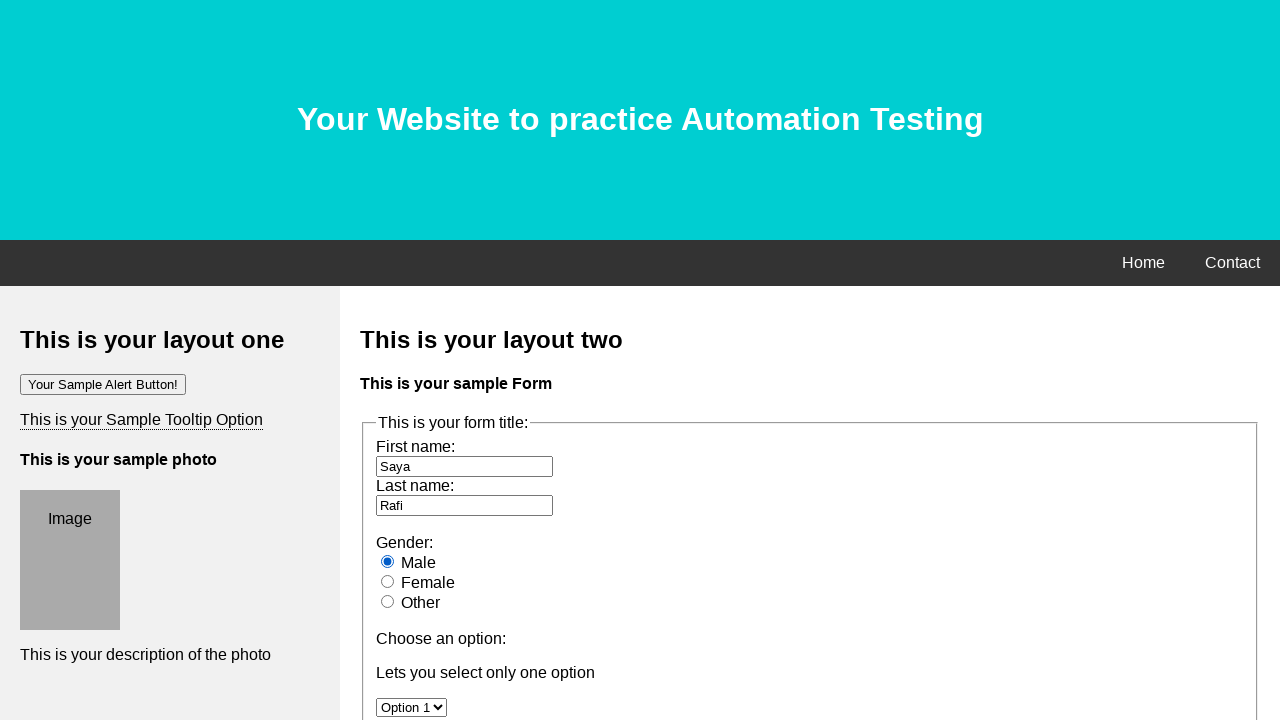

Selected option at index 0 from multi-select dropdown on select[name='Optionwithcheck[]']
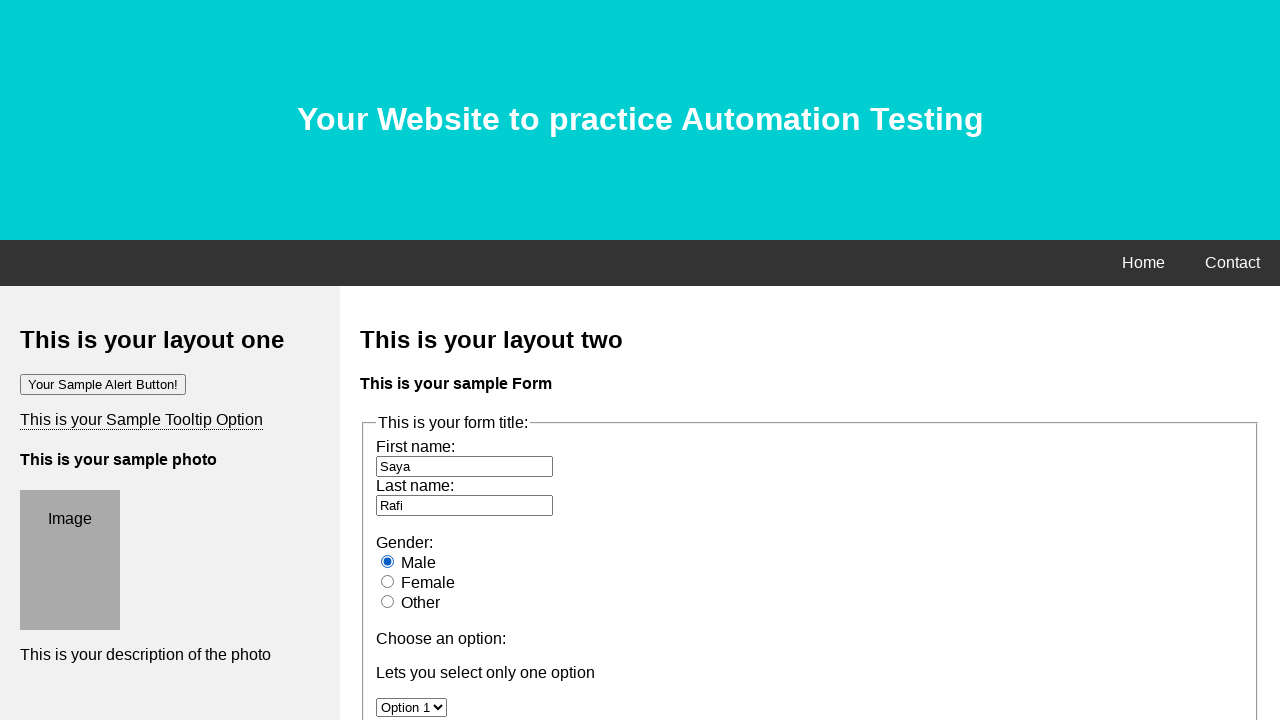

Selected 'option 1' from multi-select dropdown by value on select[name='Optionwithcheck[]']
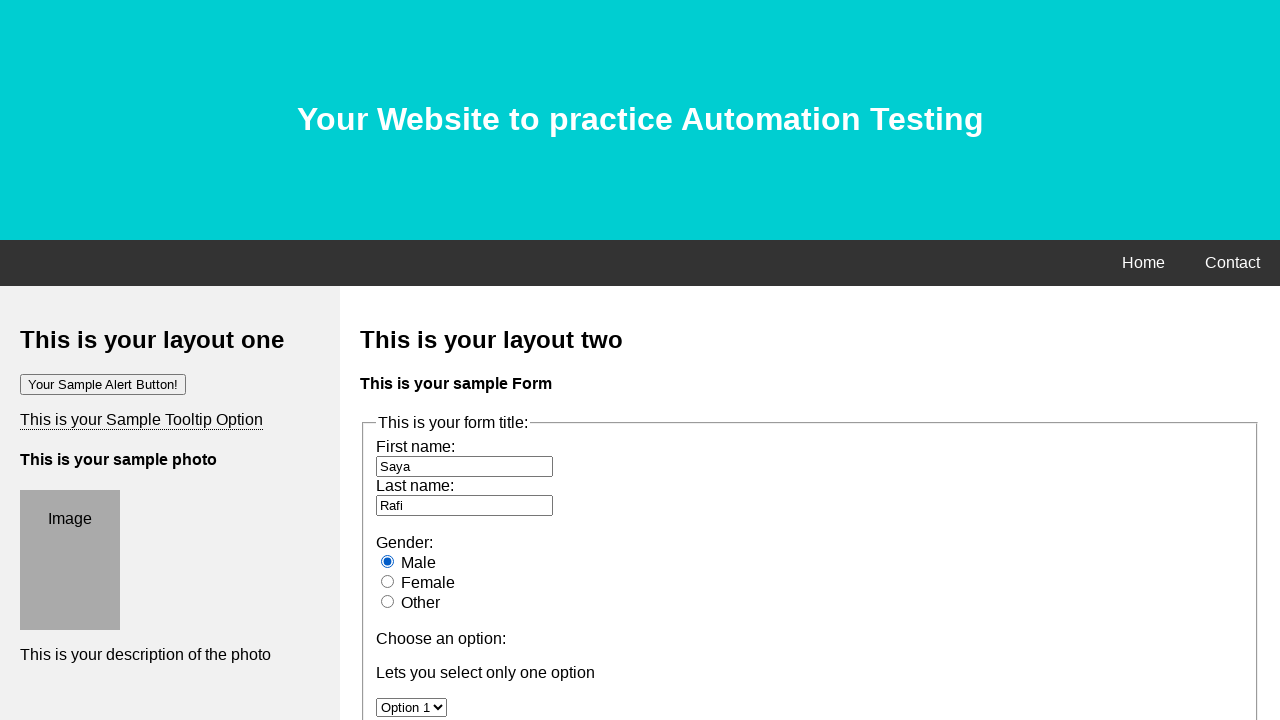

Selected 'Option 2' from multi-select dropdown by label on select[name='Optionwithcheck[]']
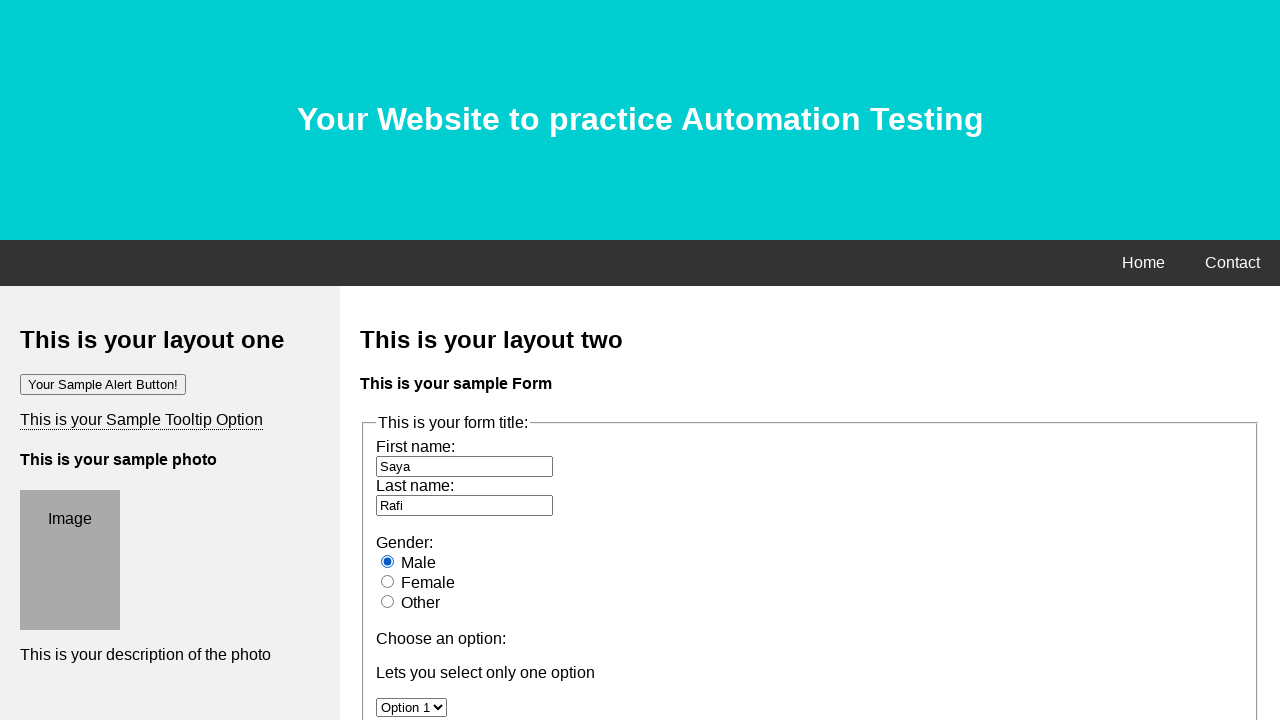

Deselected Option 1 and kept only 'Option 2' and 'Option 3' selected in multi-select dropdown on select[name='Optionwithcheck[]']
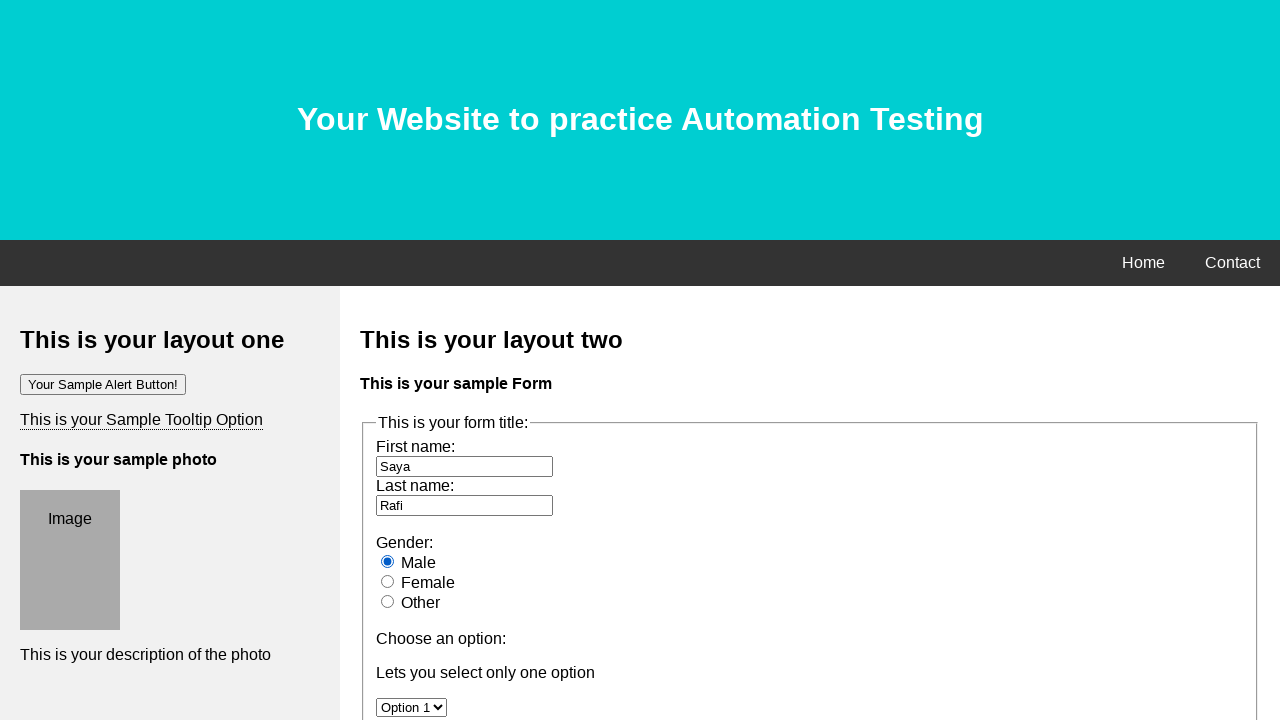

Clicked checkbox for option1 at (386, 360) on input[name='option1'][id='moption']
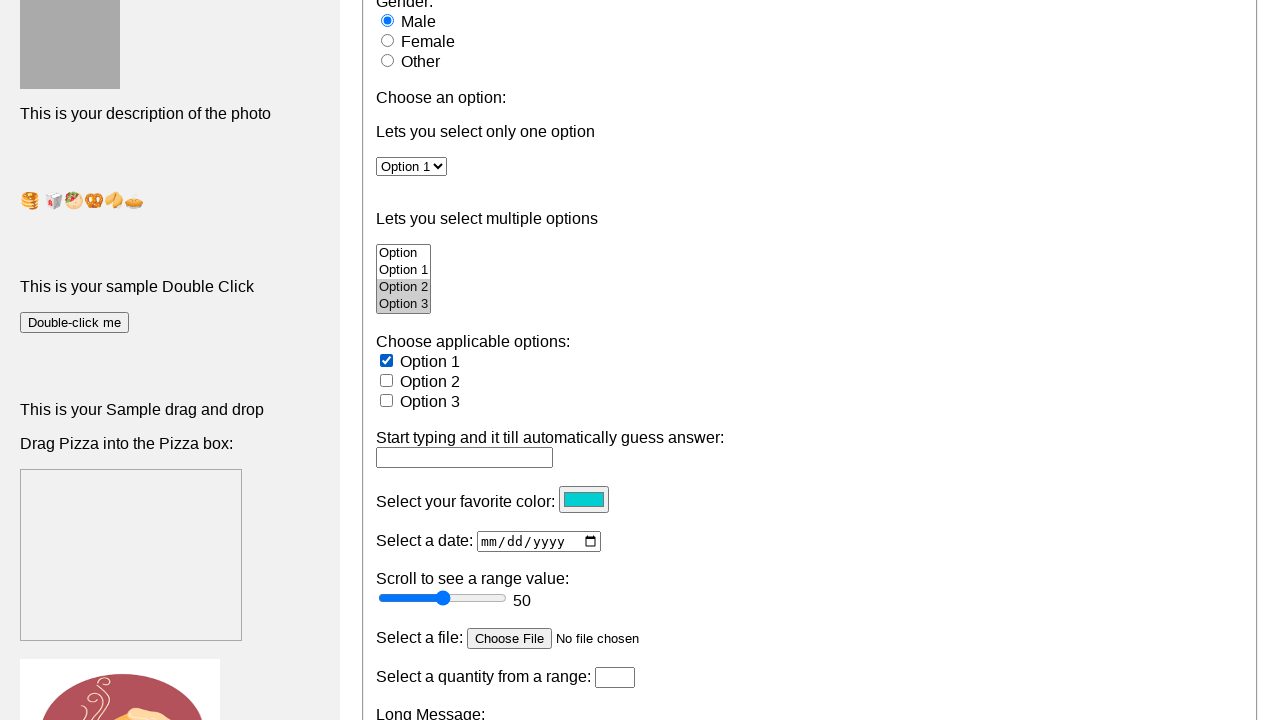

Clicked checkbox for option2 at (386, 380) on input[name='option2'][id='moption']
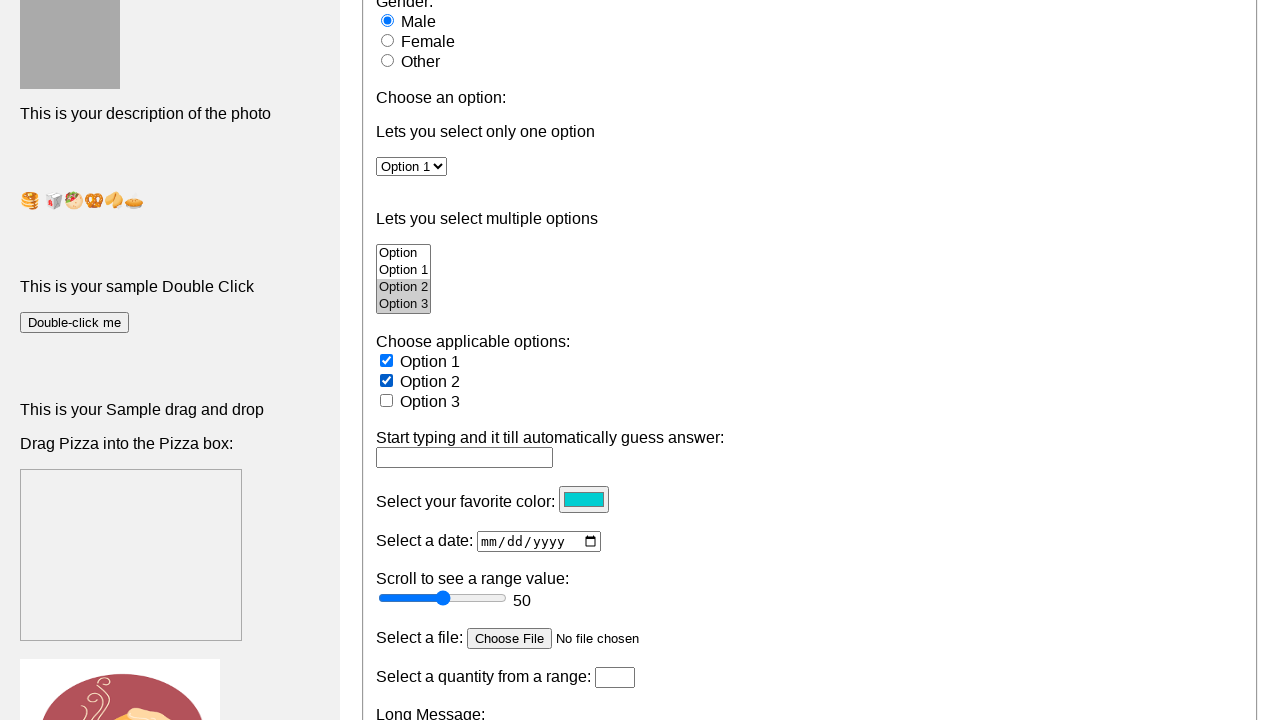

Toggled off checkbox for option1 at (386, 360) on input[name='option1'][id='moption']
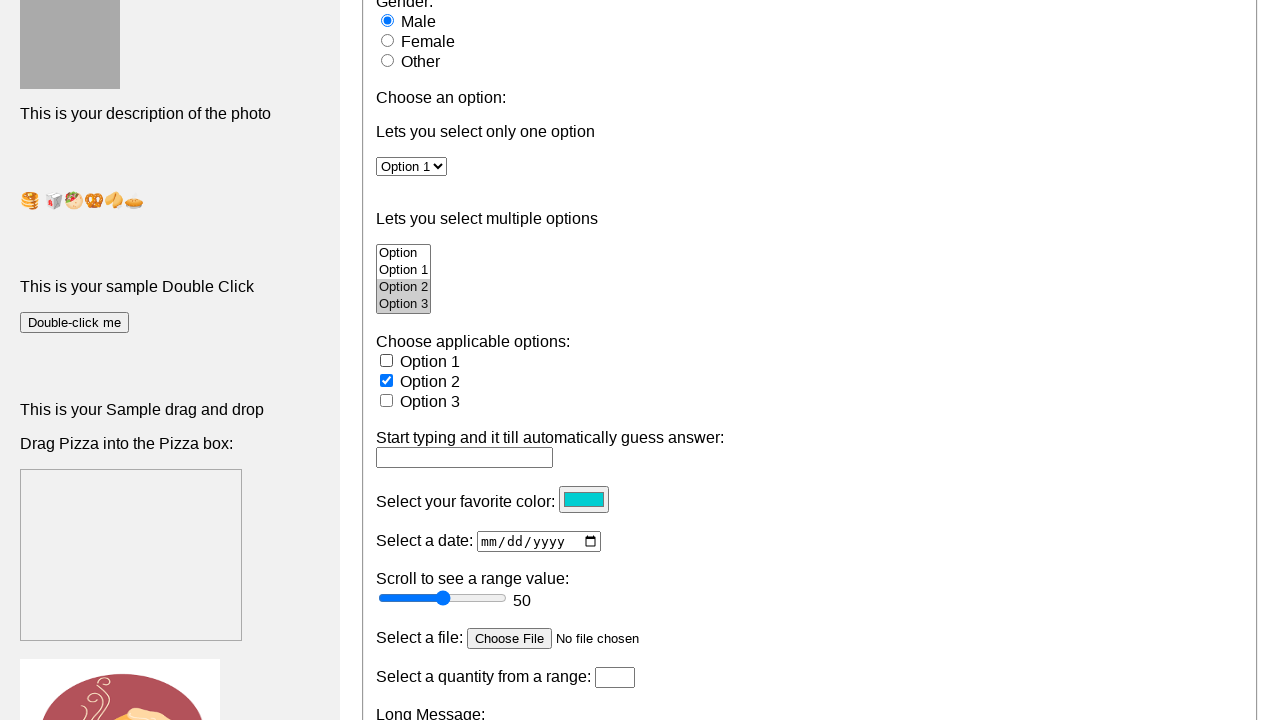

Clicked checkbox for option3 at (386, 400) on input[name='option3'][id='moption']
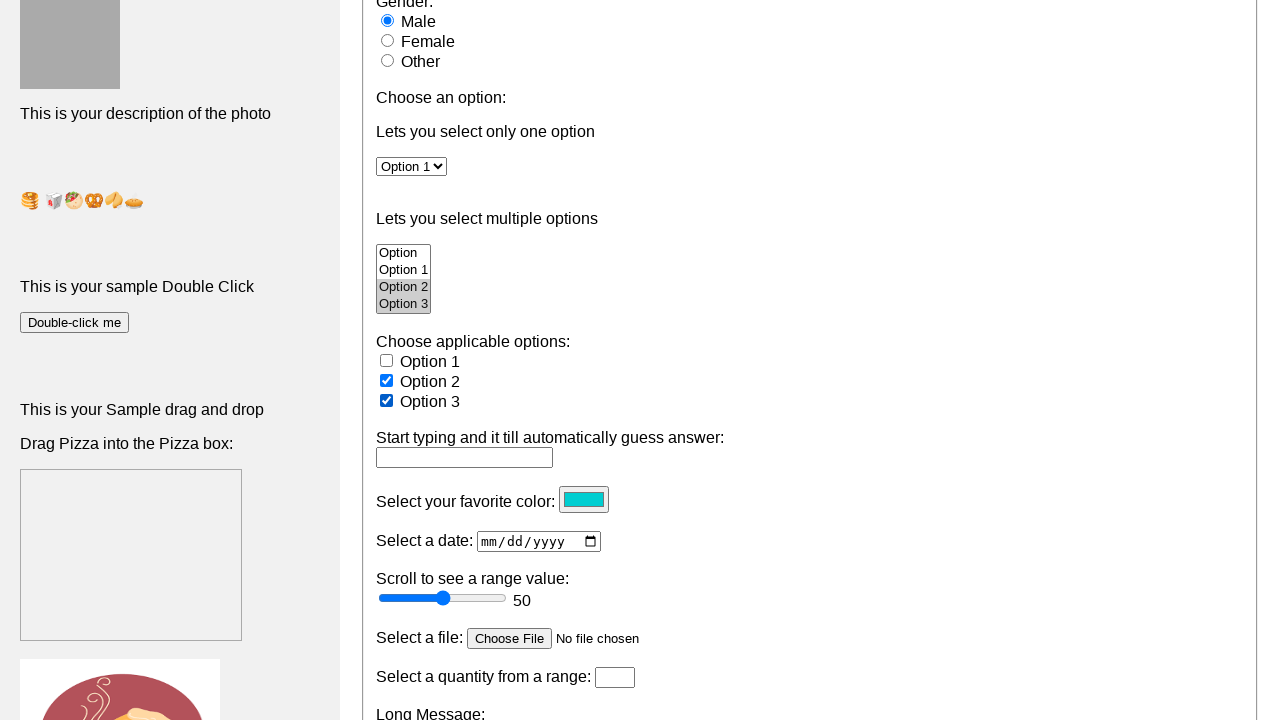

Filled datalist input field with 'Chocolate' on input[list='datalists'][name='Options']
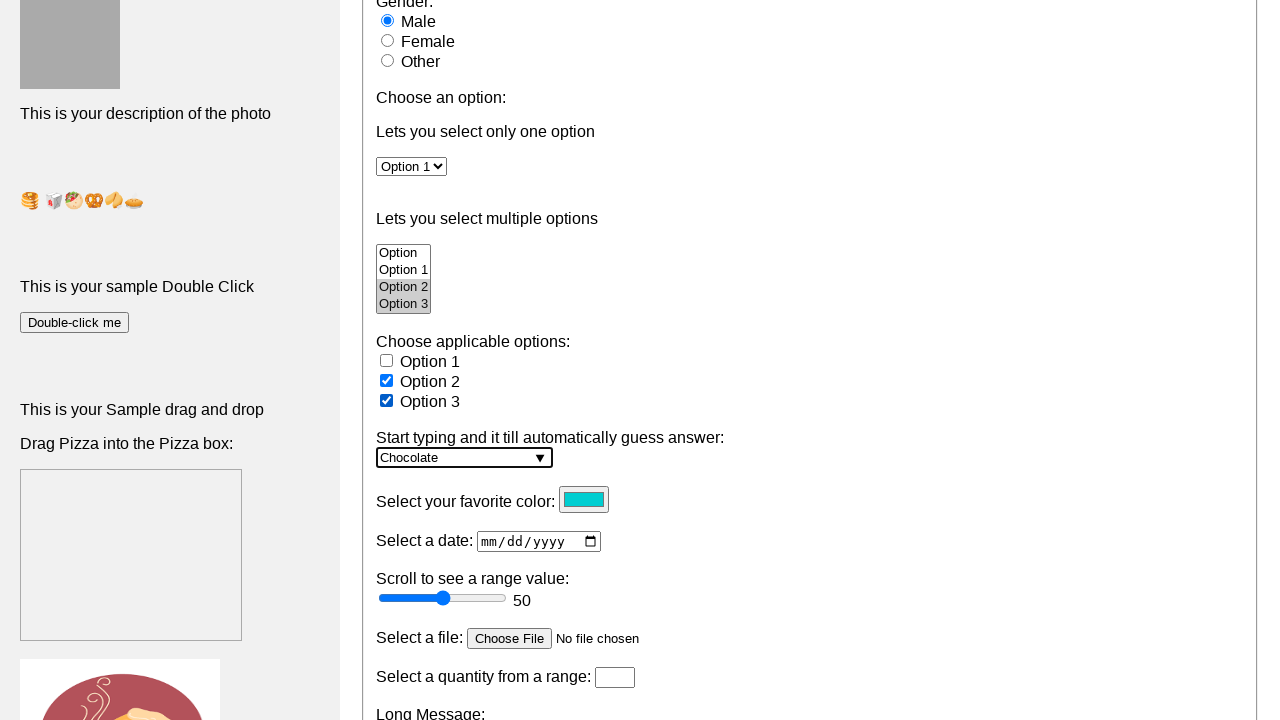

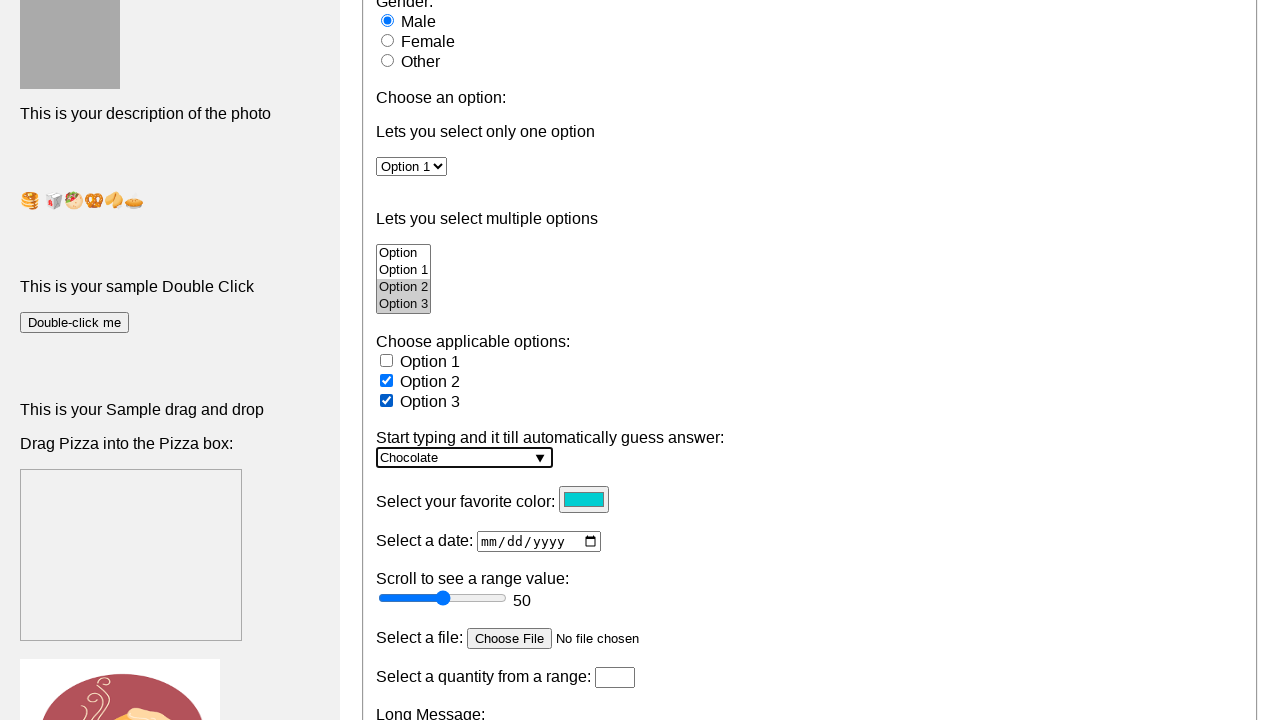